Tests clicking on a link that opens a popup window on the omayo blogspot test page, demonstrating multi-window browser behavior.

Starting URL: http://omayo.blogspot.com/

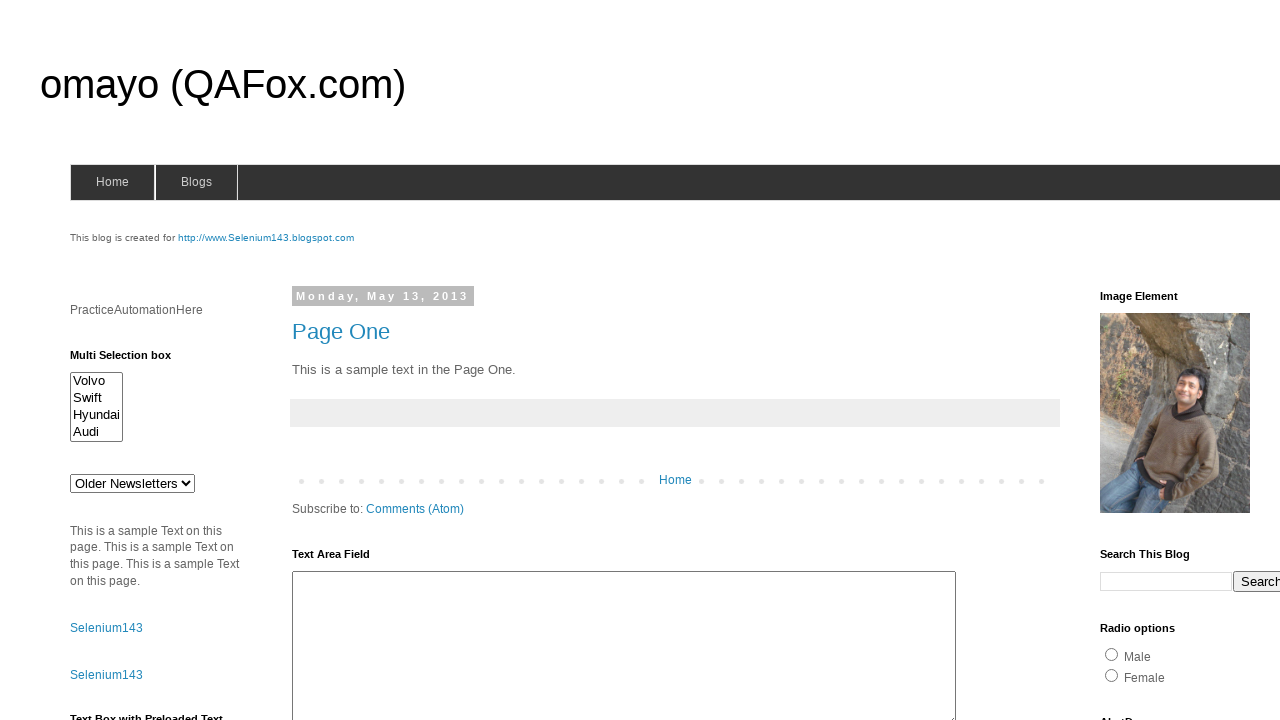

Waited for page to load (domcontentloaded)
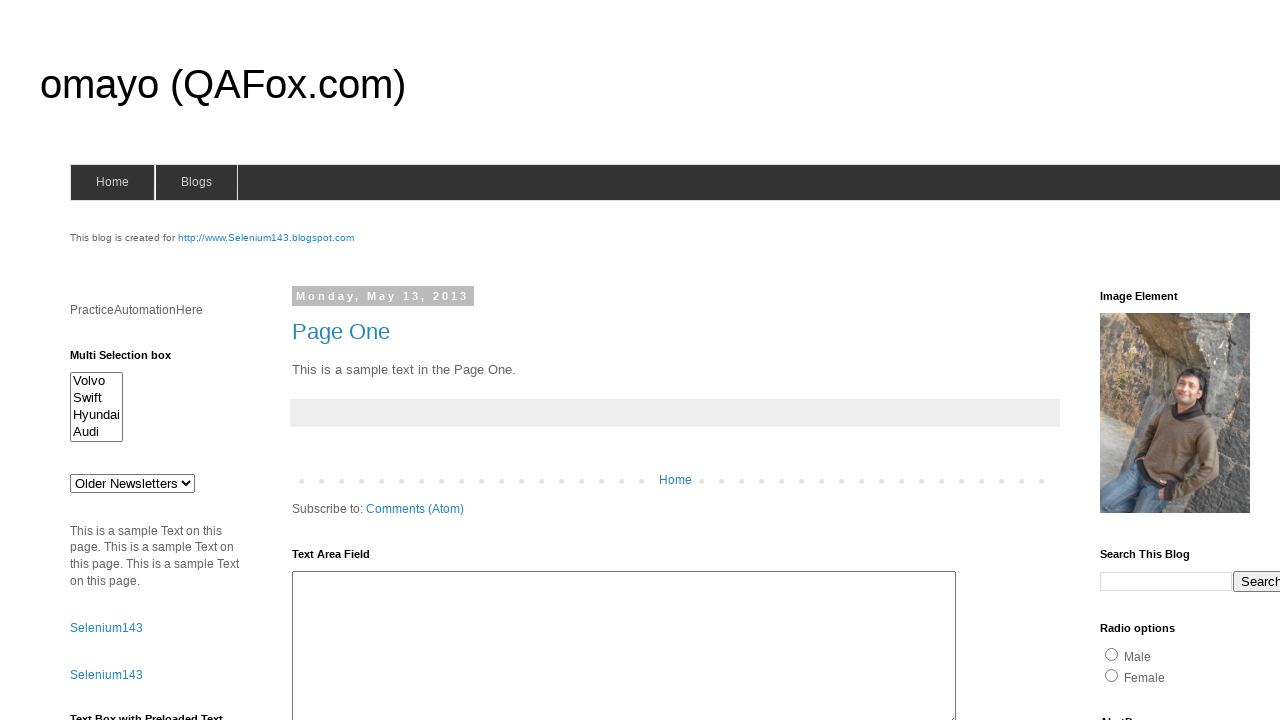

Clicked on 'open a popup window' link at (132, 360) on a:has-text('open a popup window')
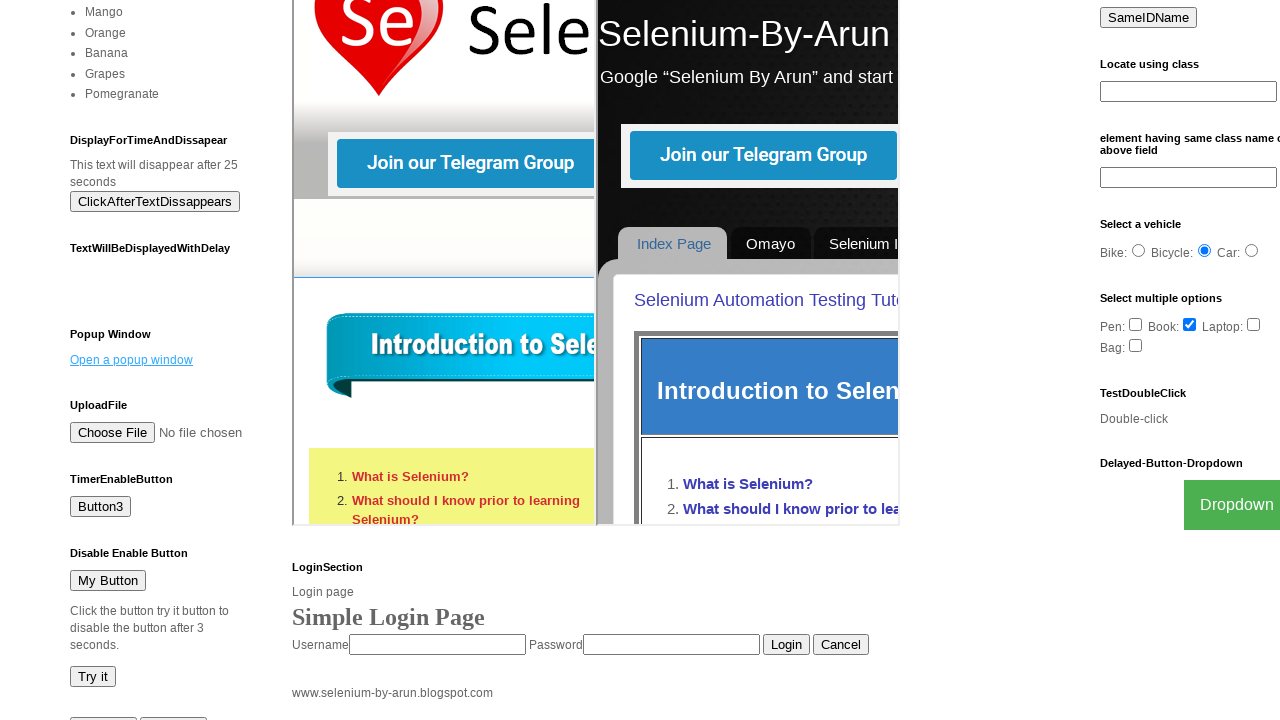

Waited 1 second for popup window to open
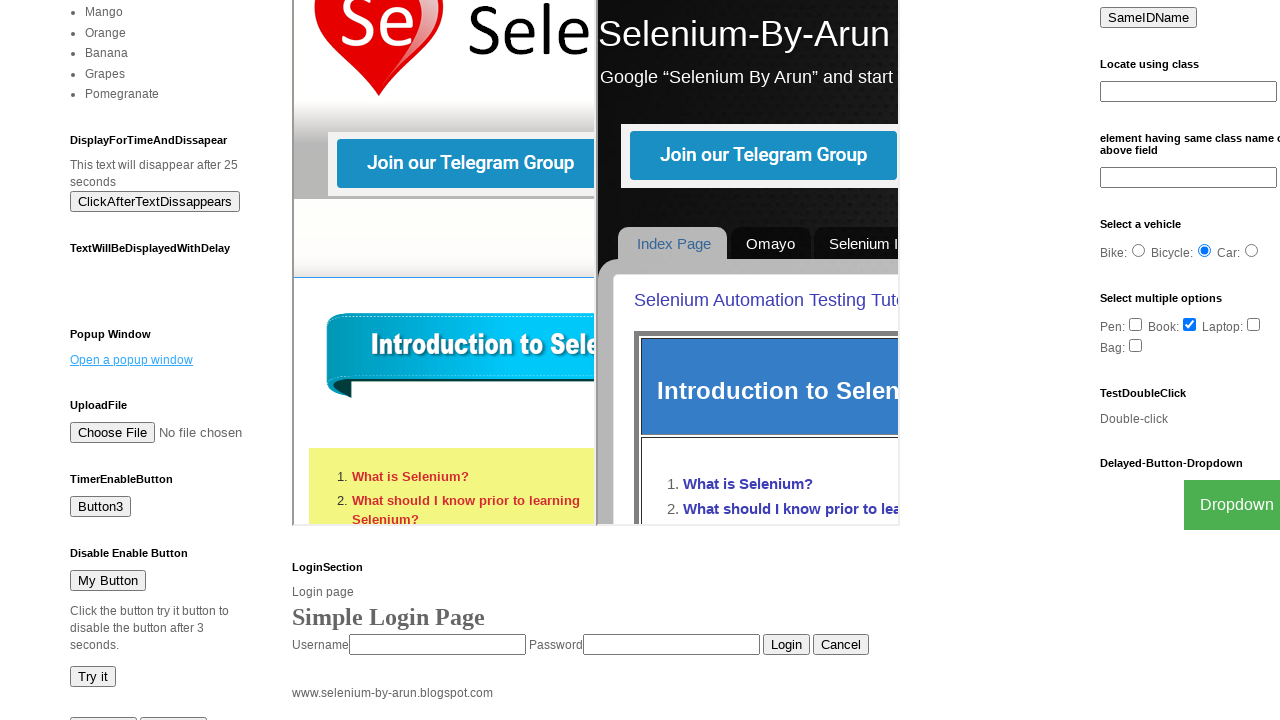

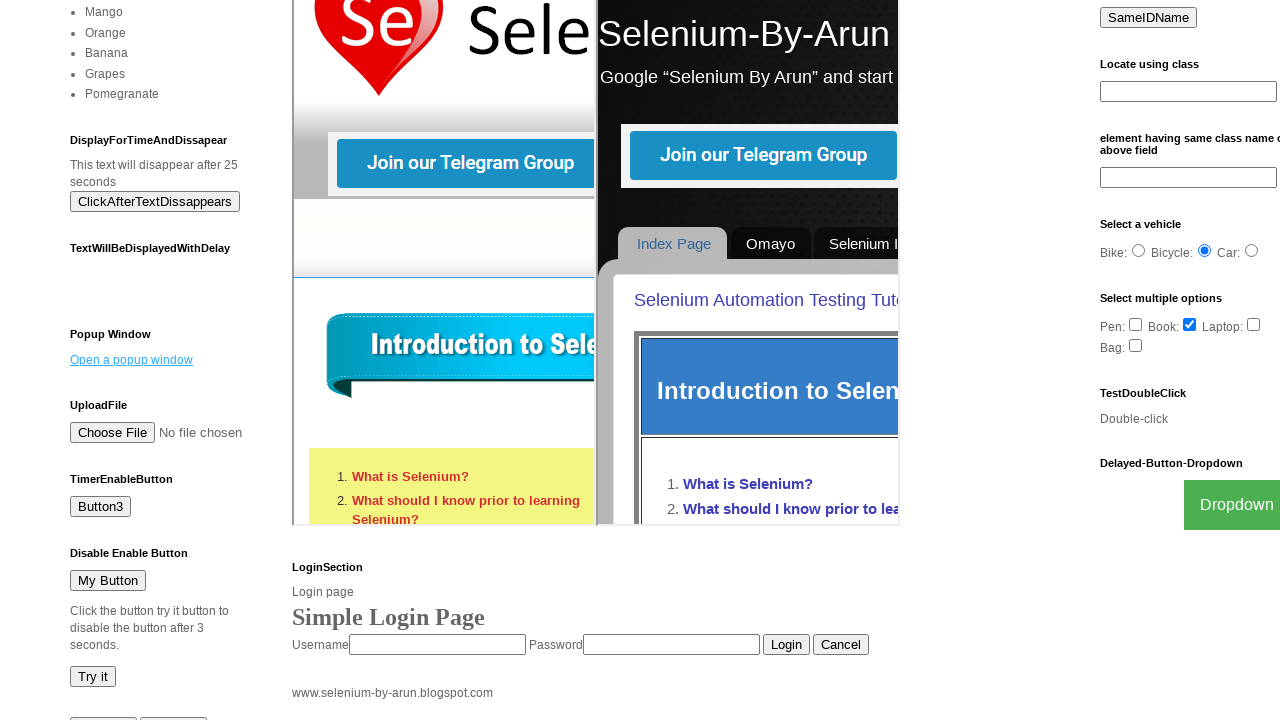